Tests a registration form by filling in first name, last name, and email fields, then submitting the form and verifying the success message is displayed.

Starting URL: http://suninjuly.github.io/registration1.html

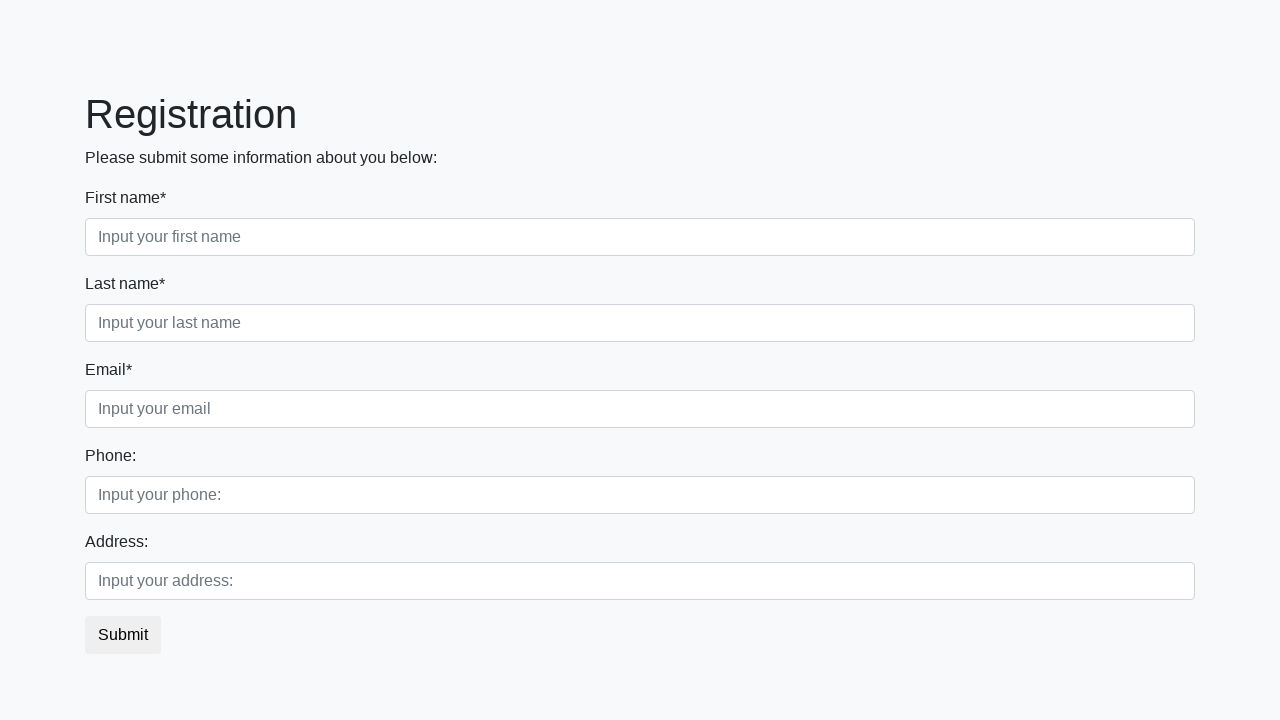

Filled first name field with 'Ivan' on input[placeholder='Input your first name']
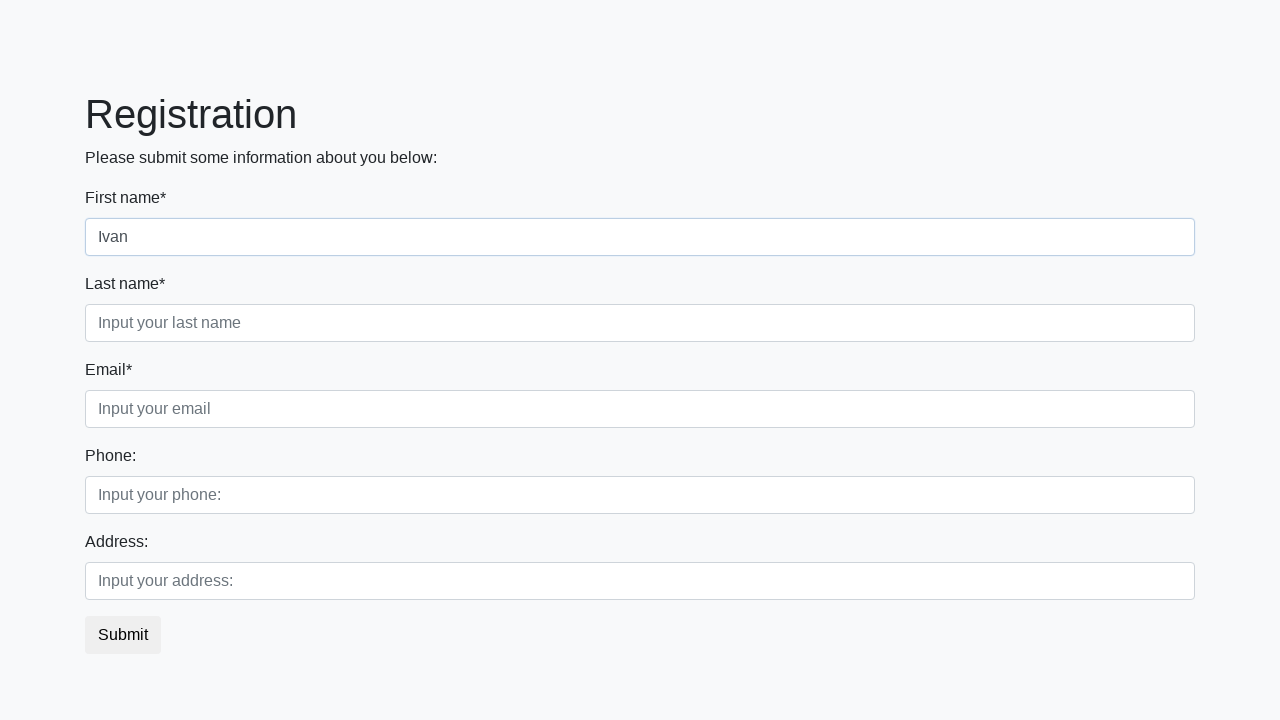

Filled last name field with 'Petrov' on input[placeholder='Input your last name']
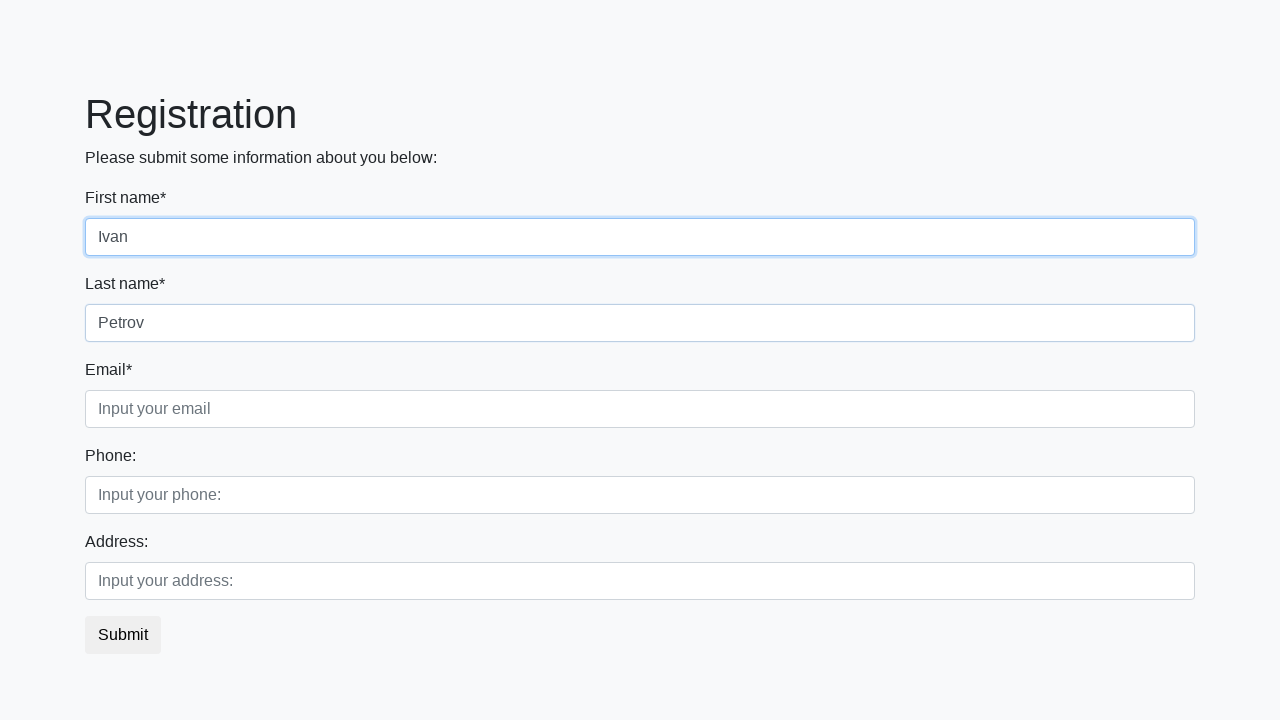

Filled email field with 'Smolensk' on input[placeholder='Input your email']
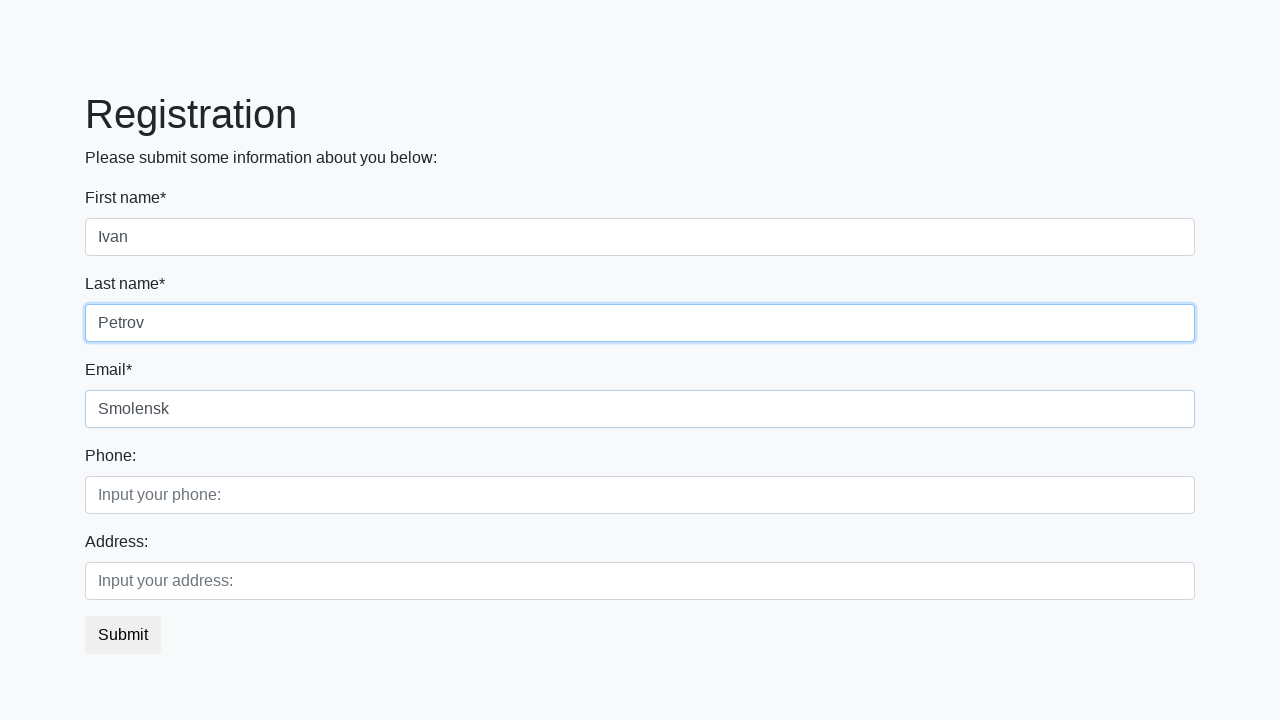

Clicked the submit button at (123, 635) on button.btn
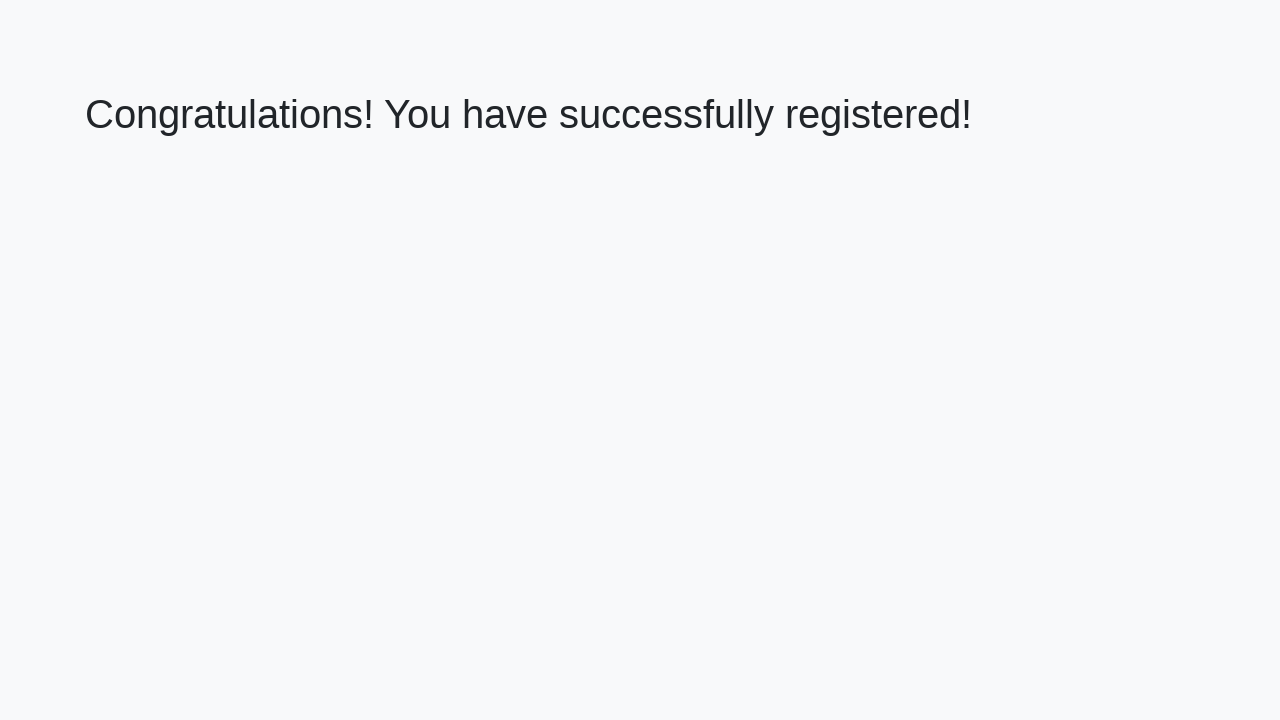

Success message heading loaded
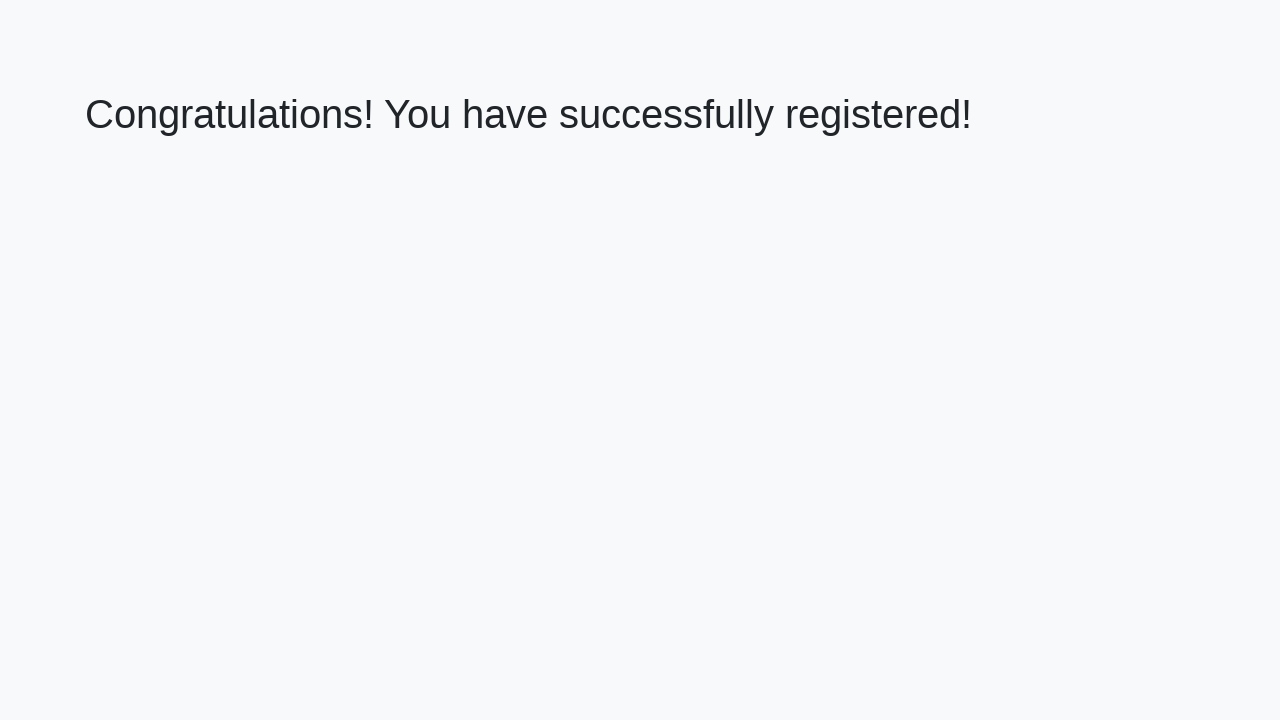

Retrieved success message text
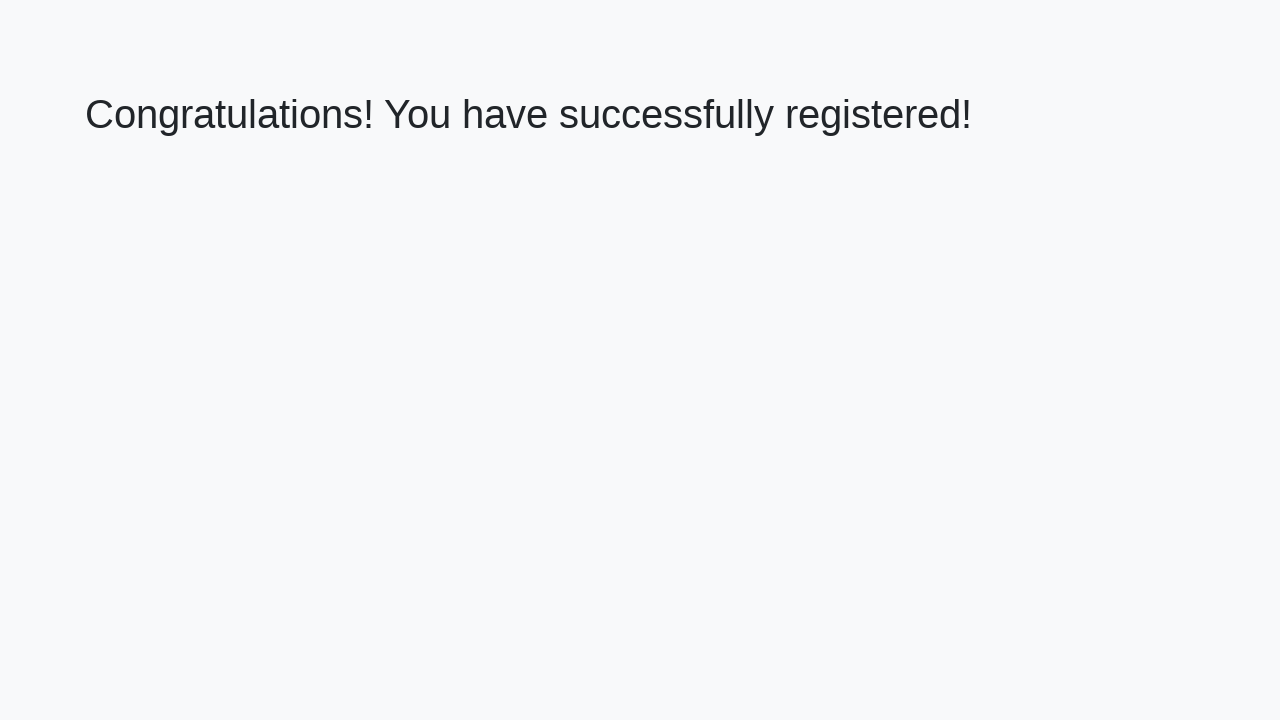

Verified success message: 'Congratulations! You have successfully registered!'
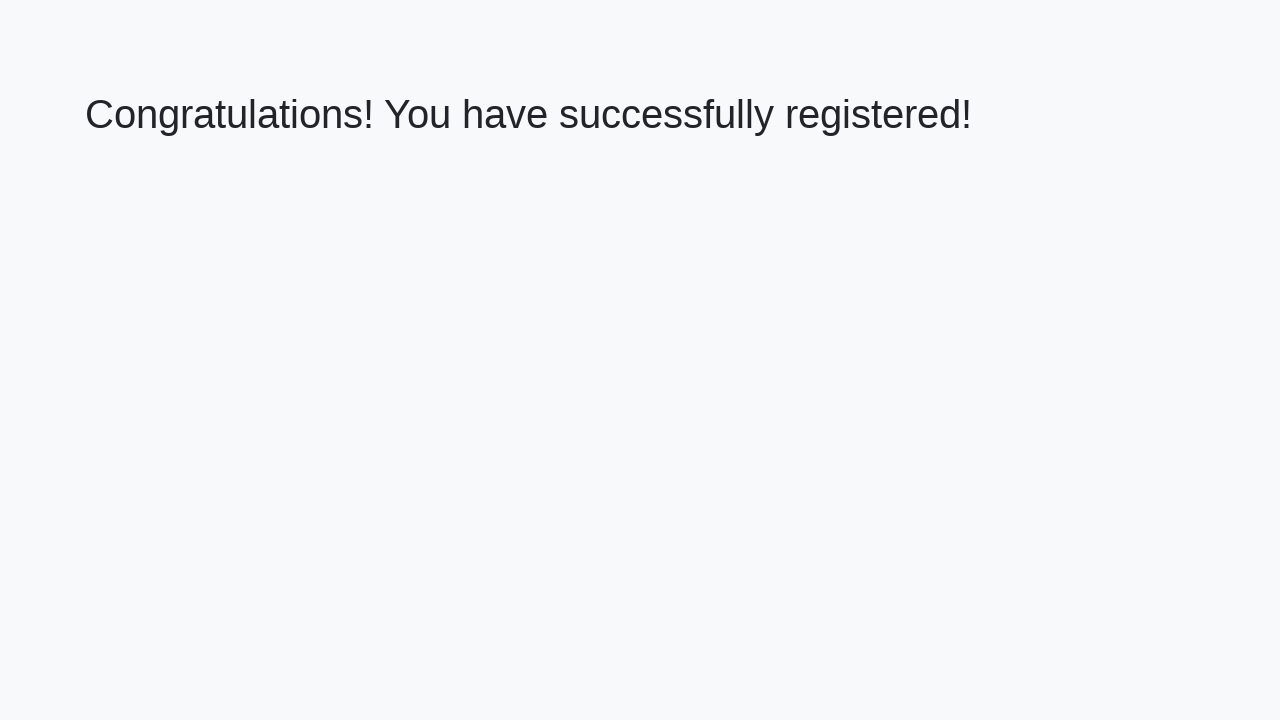

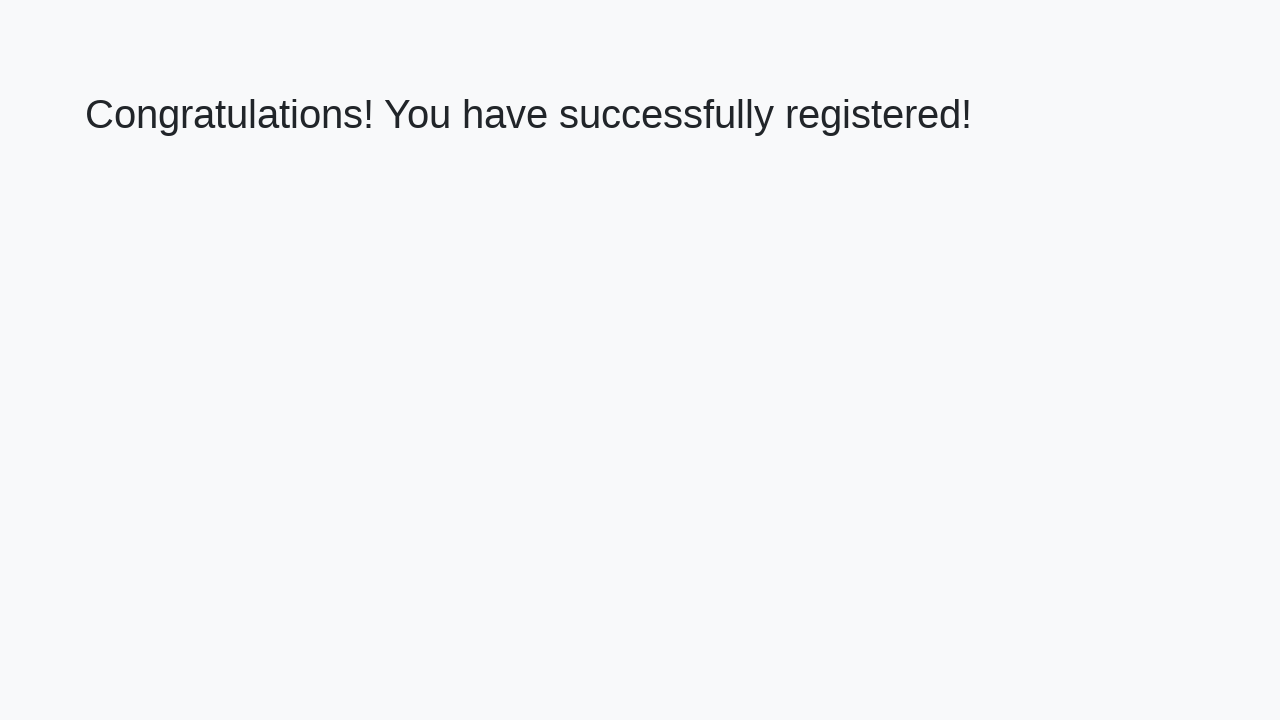